Tests a registration form by filling in first name, last name, and city fields, then submitting and verifying the success message.

Starting URL: http://suninjuly.github.io/registration1.html

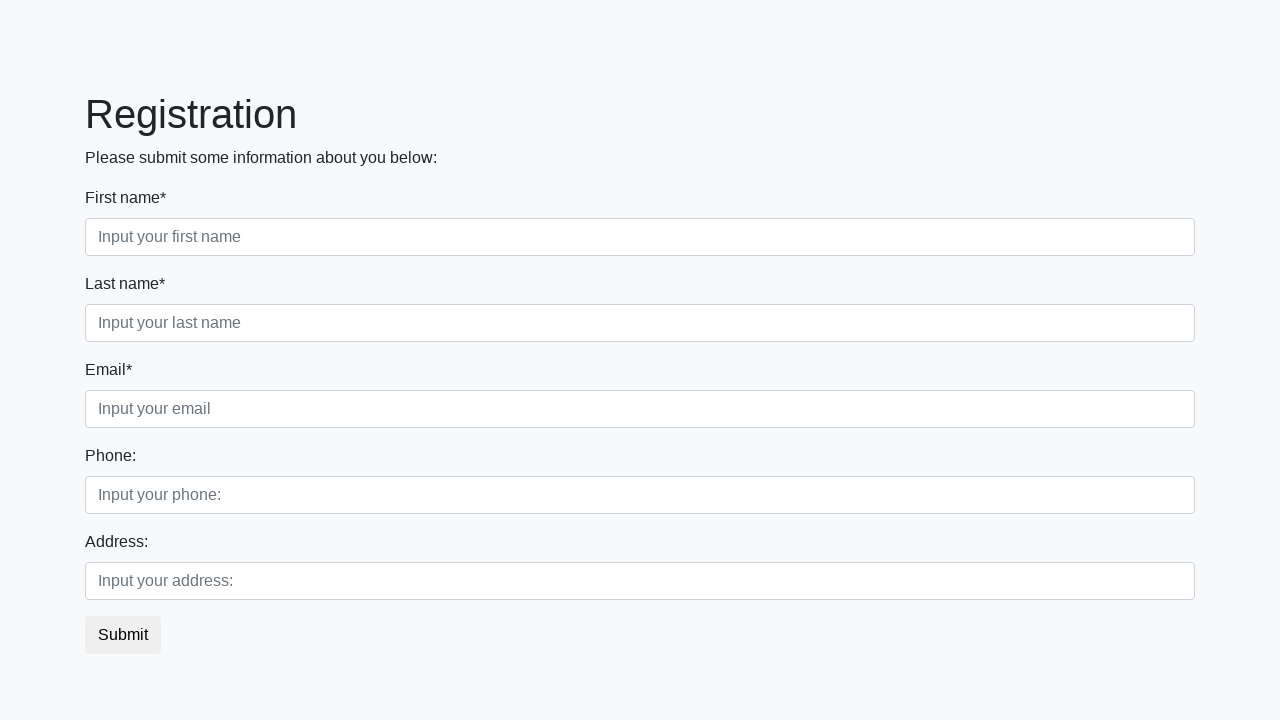

Filled first name field with 'Ivan' on .first_block>.first_class>input.first
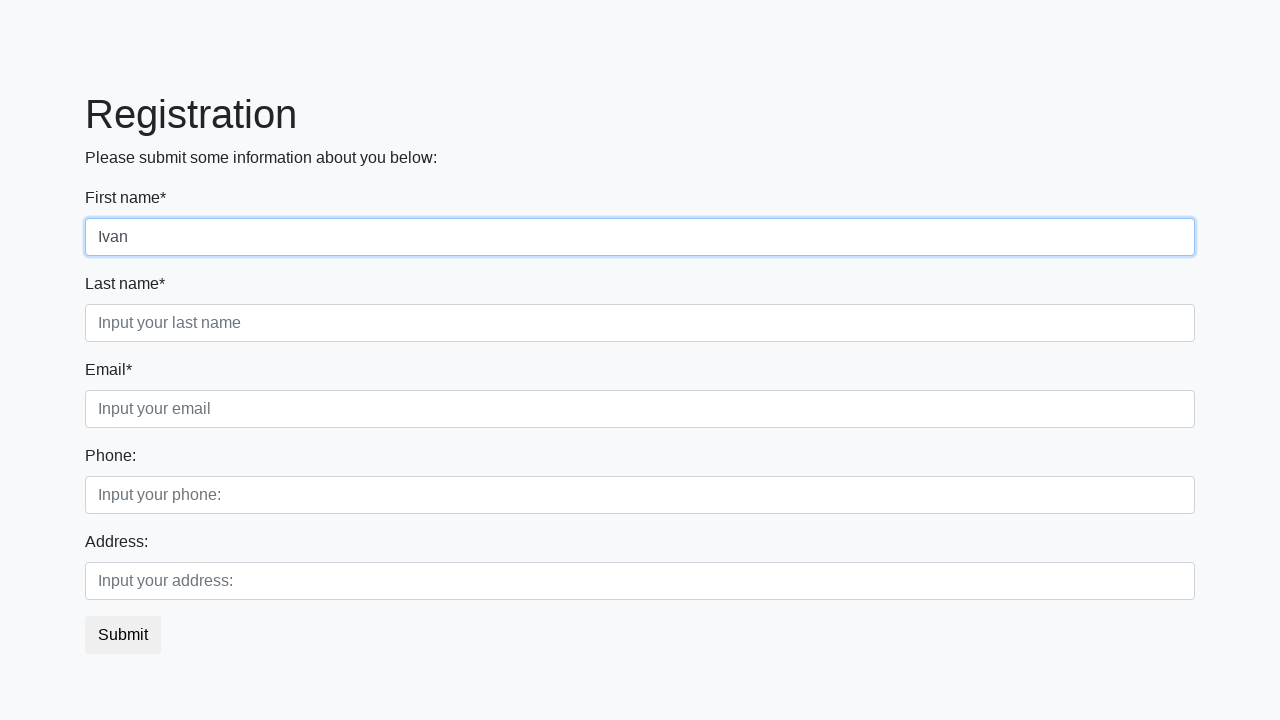

Filled last name field with 'Petrov' on .first_block>.second_class>input.second
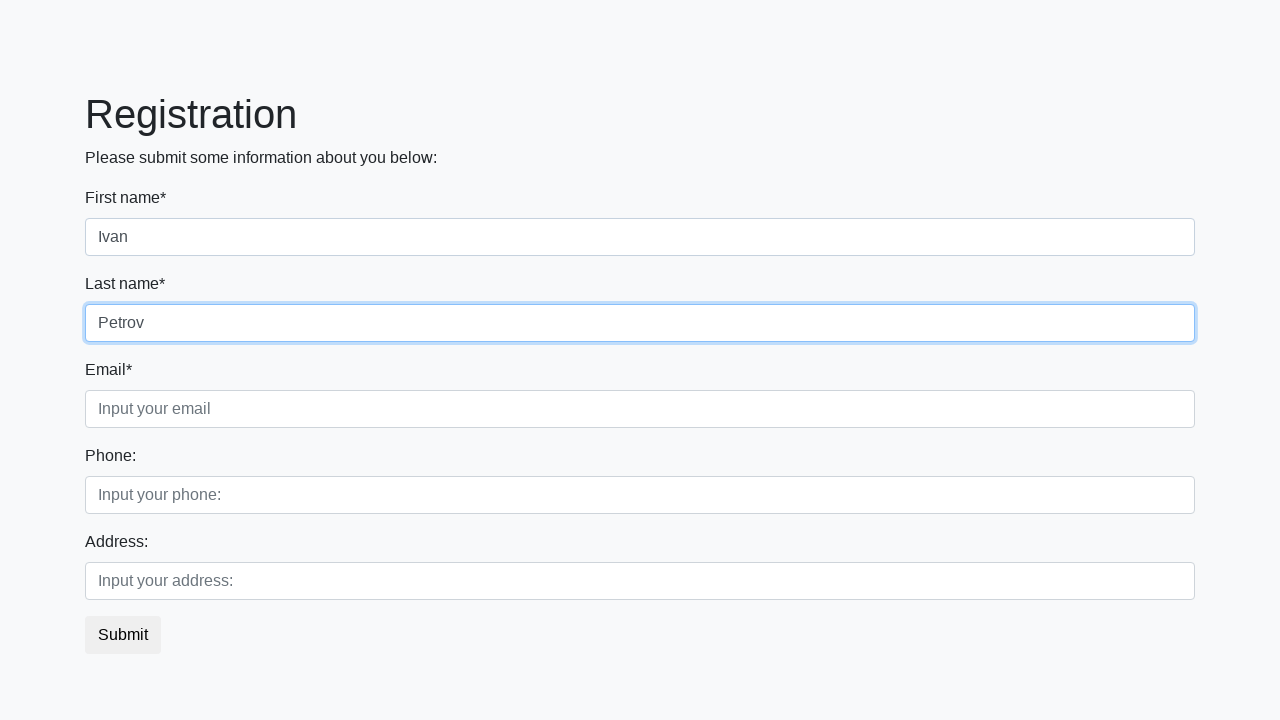

Filled city field with 'Smolensk' on .first_block>.third_class>input.third
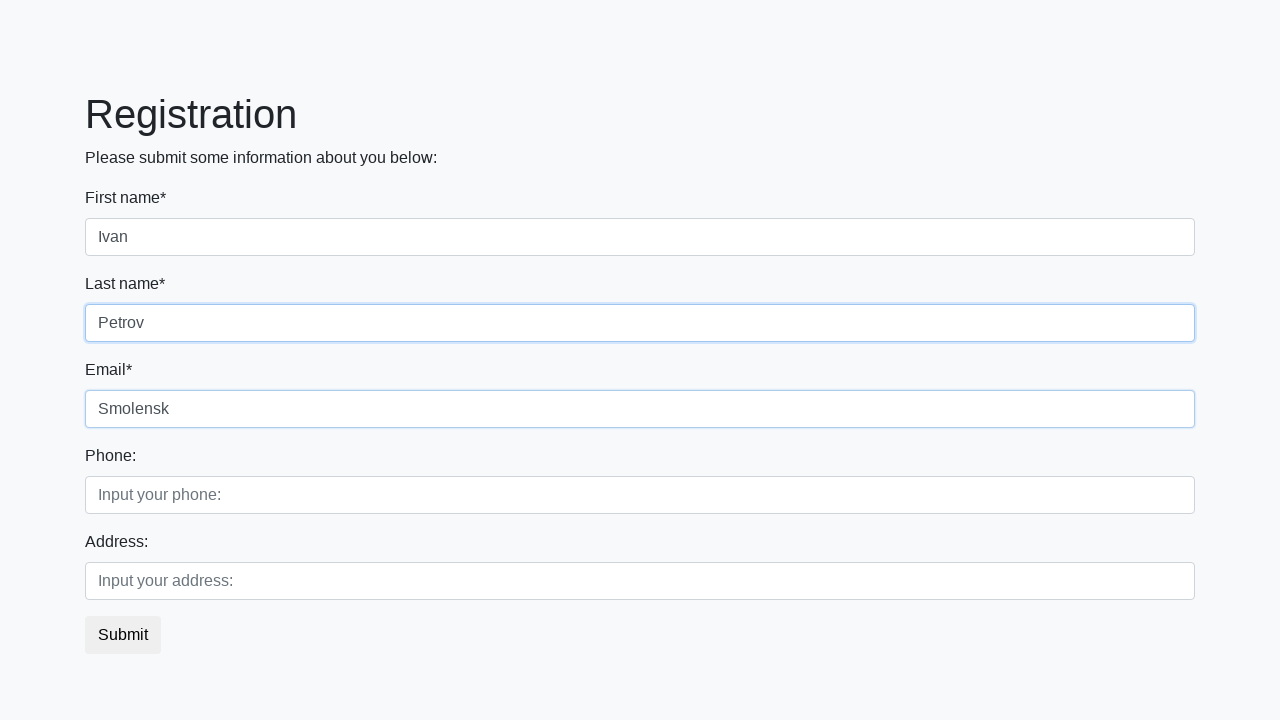

Clicked submit button at (123, 635) on button.btn
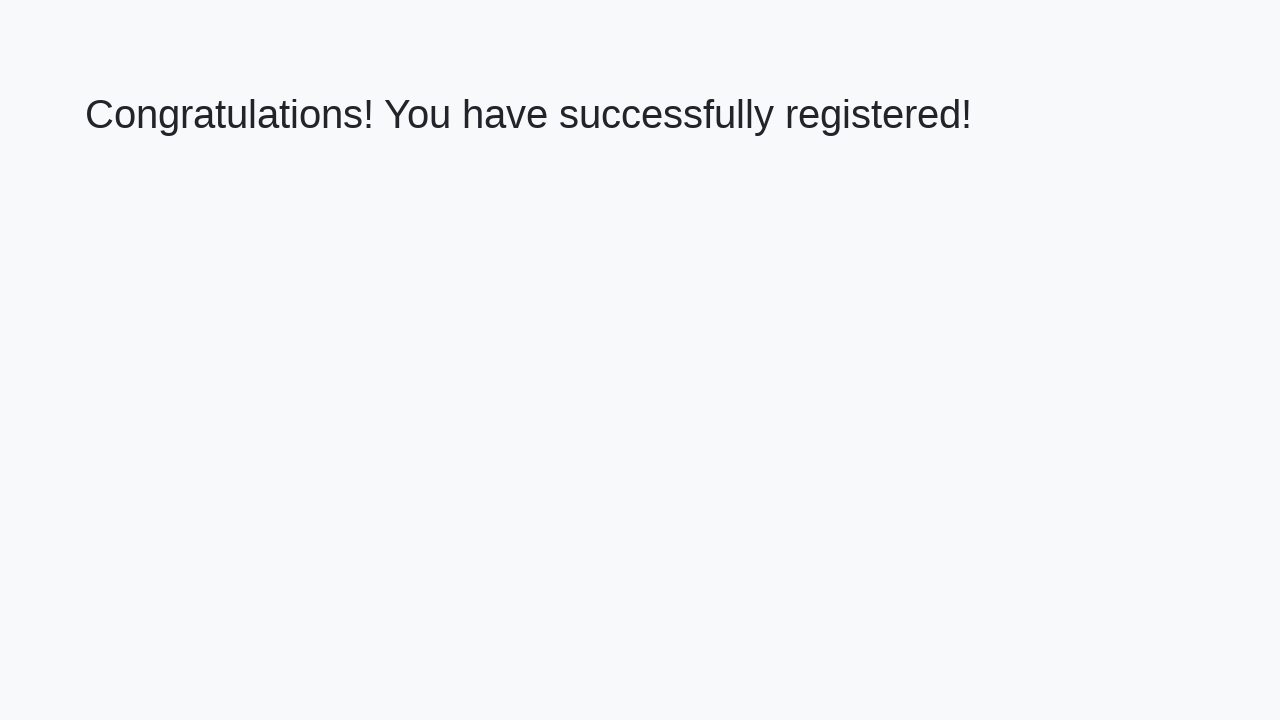

Success message heading appeared
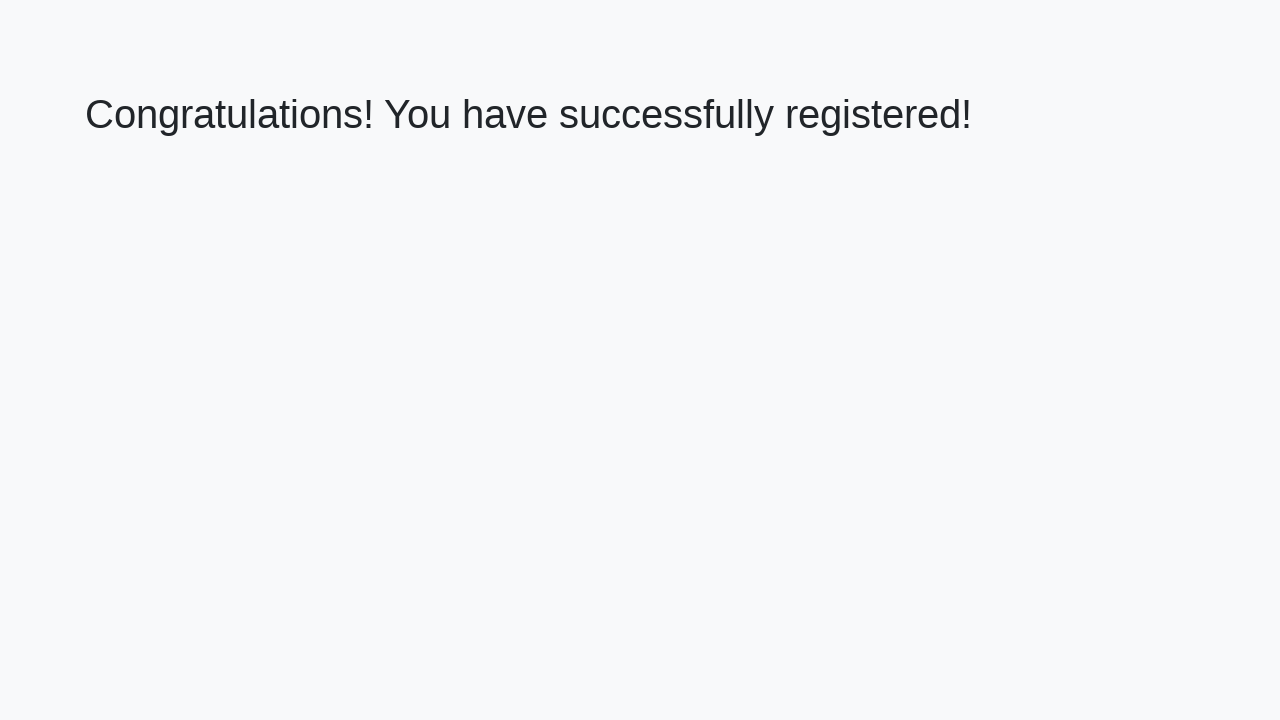

Retrieved success message text
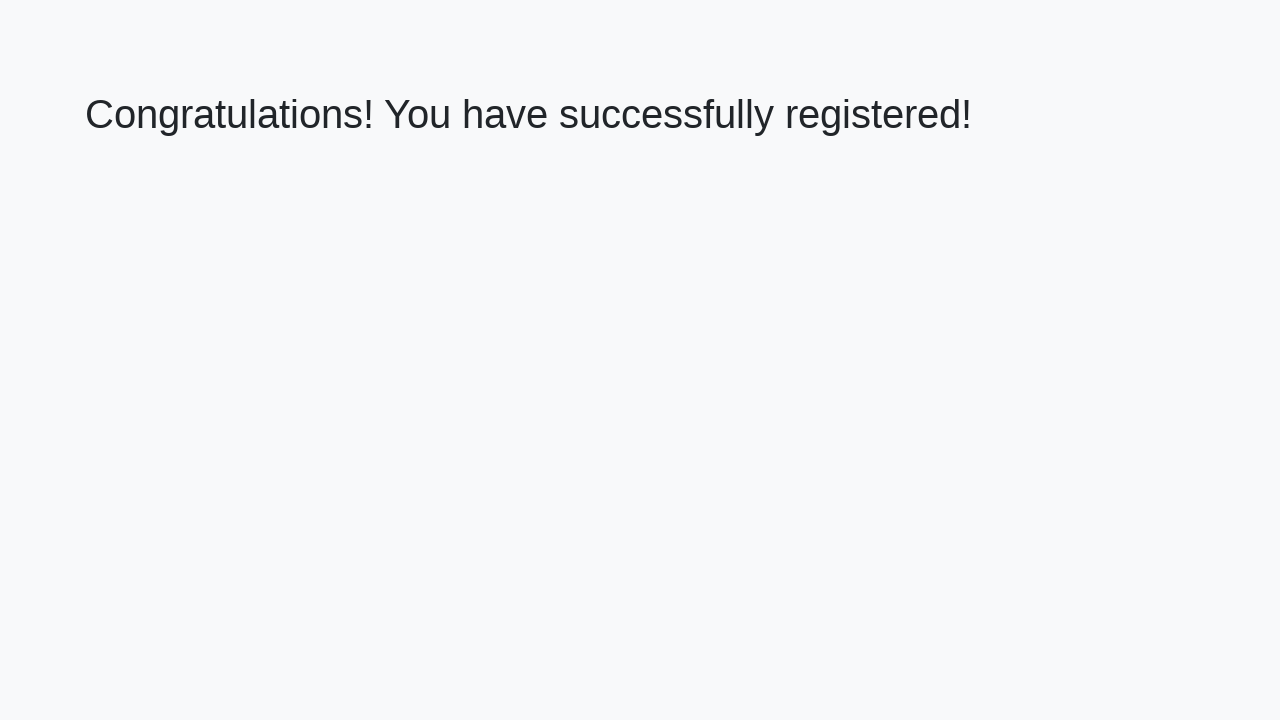

Verified success message matches expected text
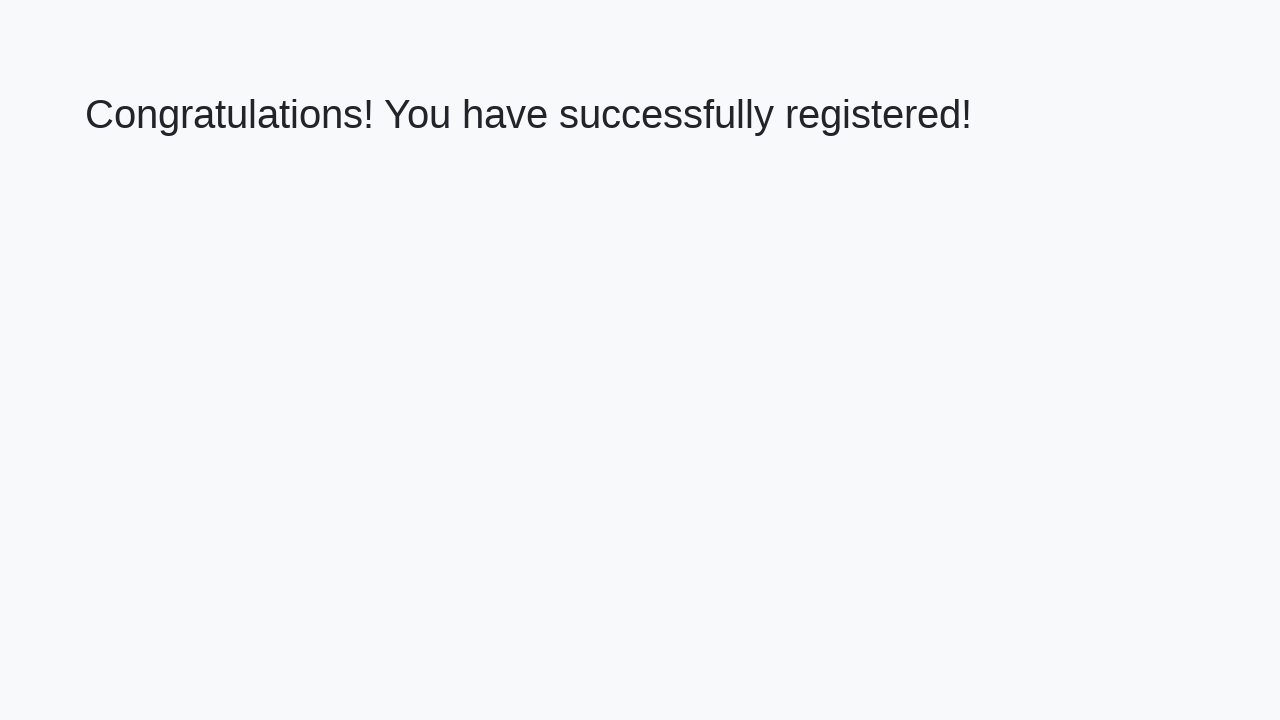

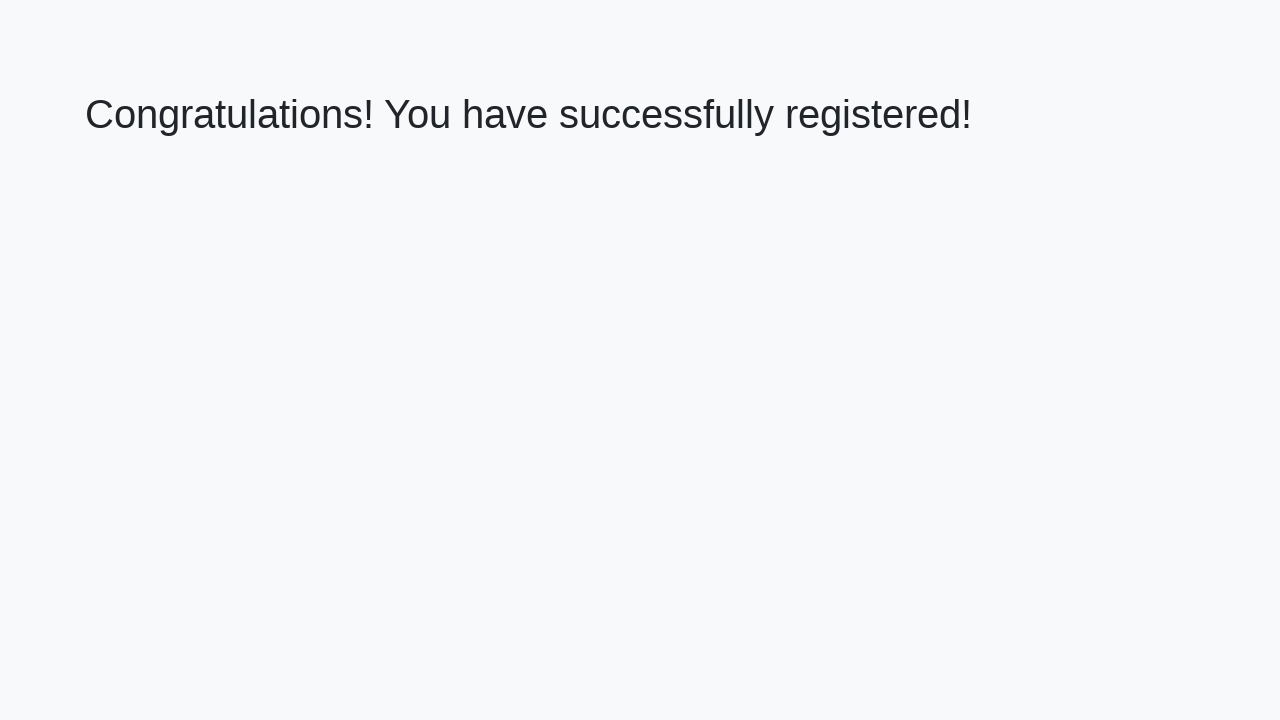